Tests registration form validation when confirmation email doesn't match the original email

Starting URL: https://alada.vn/tai-khoan/dang-ky.html

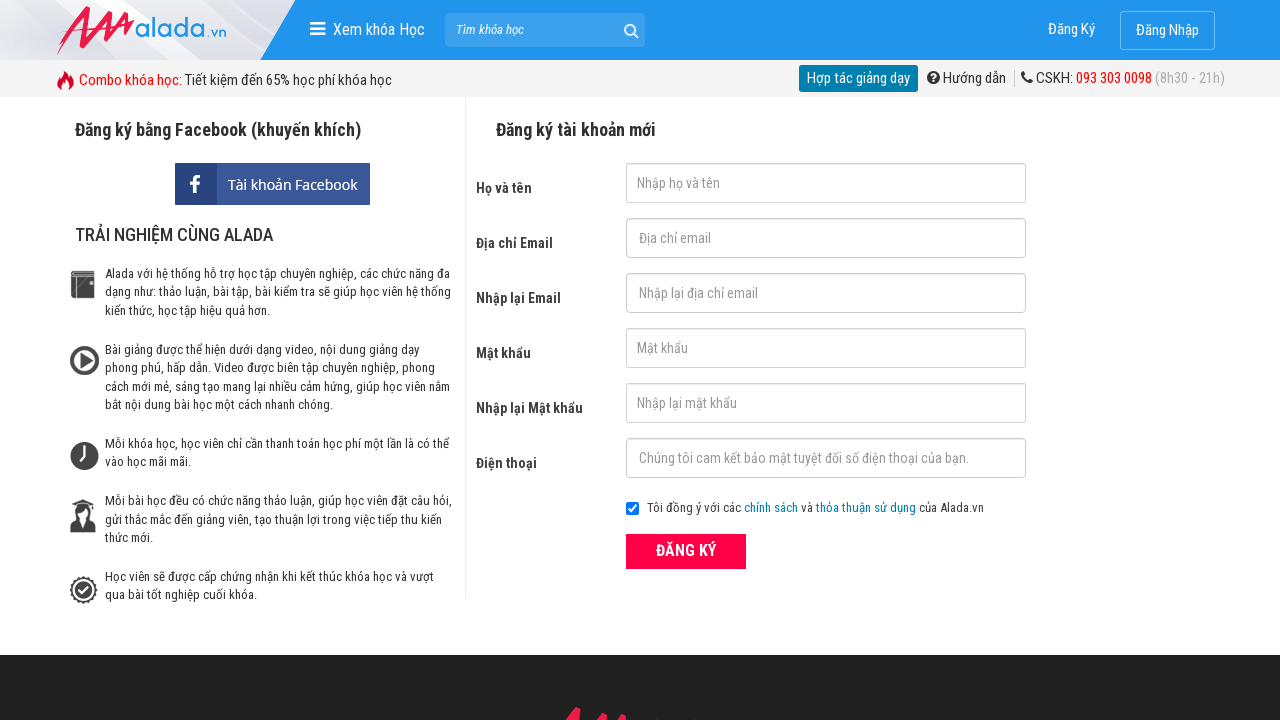

Filled first name field with 'John Kenedy' on #txtFirstname
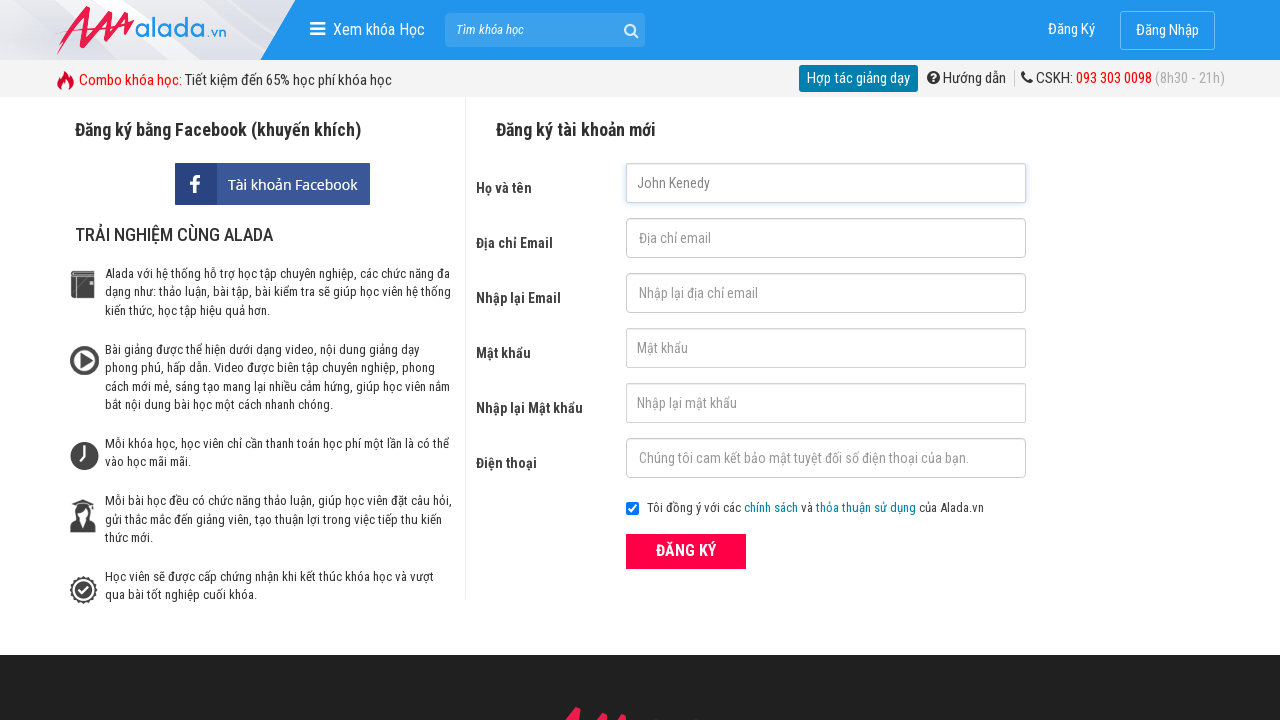

Filled email field with 'abcdef@gmail.com' on #txtEmail
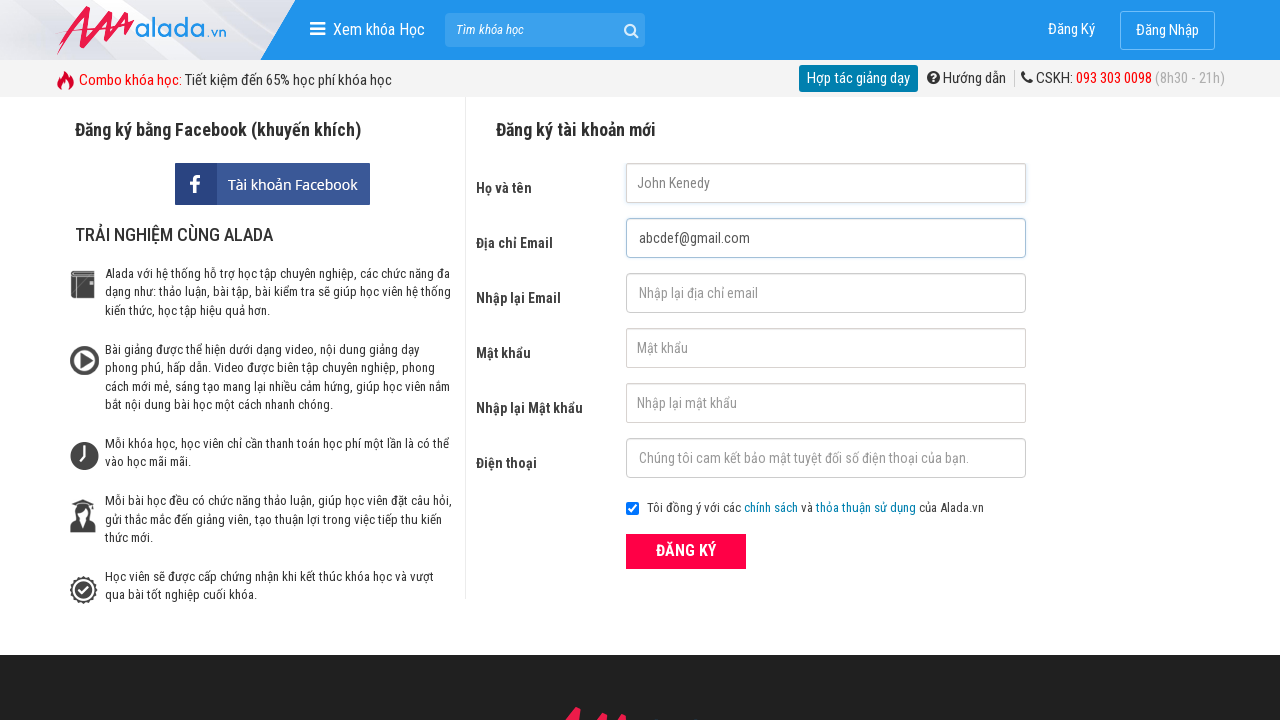

Filled confirmation email field with mismatched email 'abcdef@gmail.net' on #txtCEmail
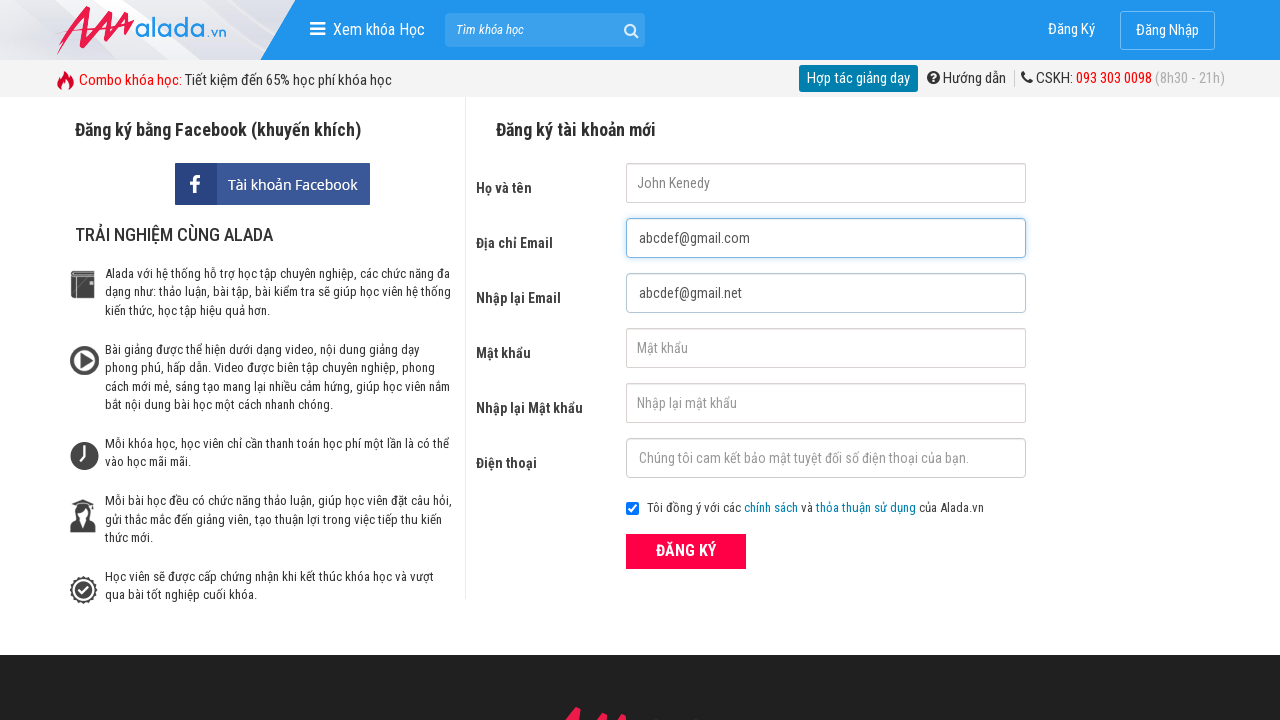

Filled password field with '123456' on #txtPassword
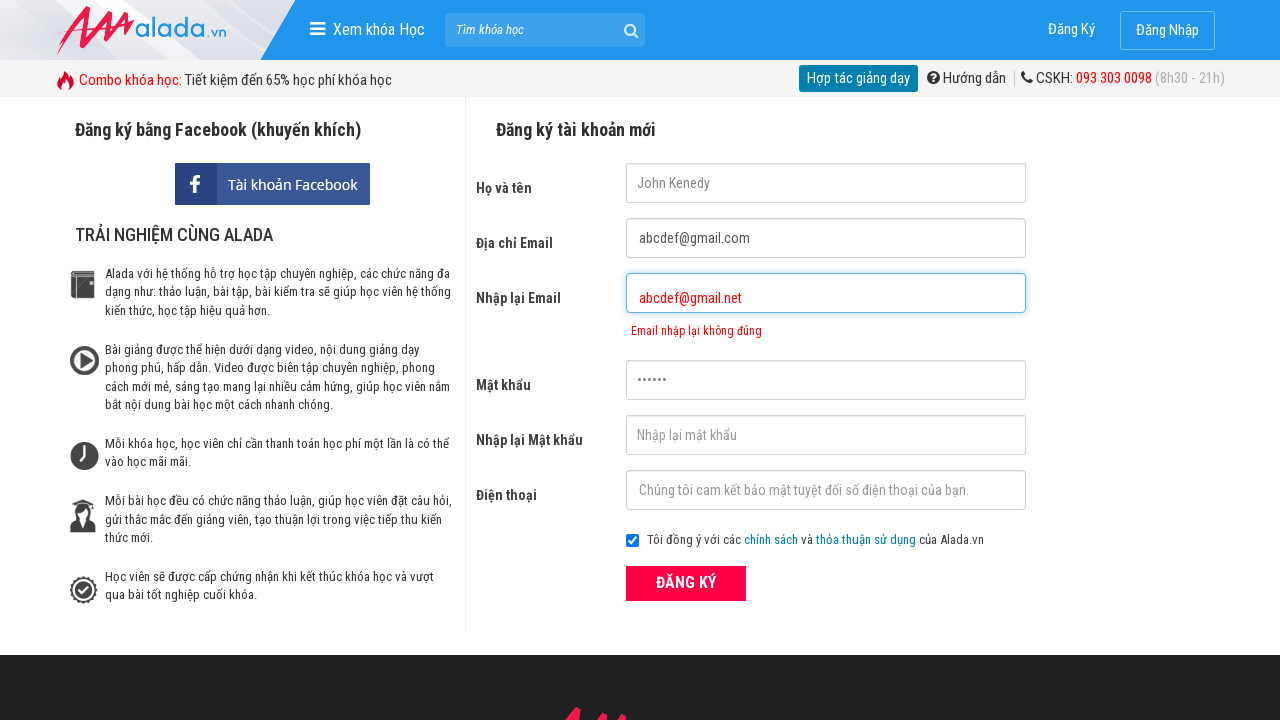

Filled confirm password field with '123456' on #txtCPassword
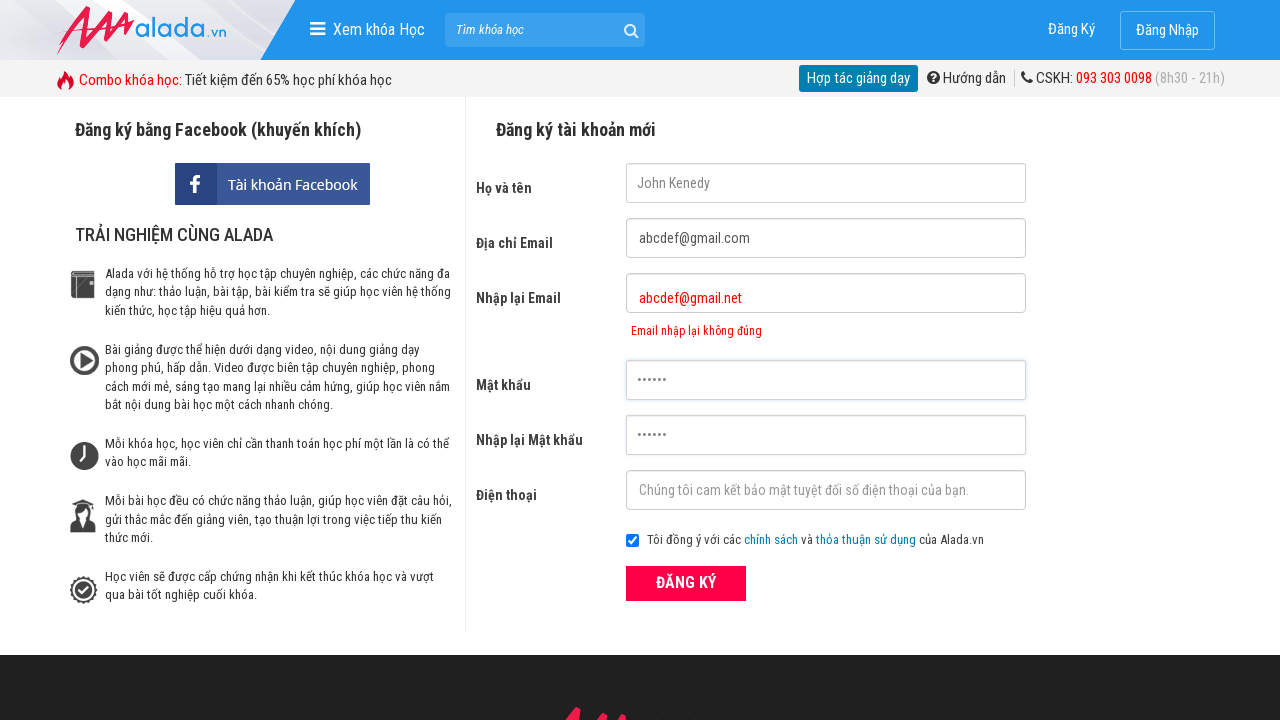

Filled phone field with '0987654321' on #txtPhone
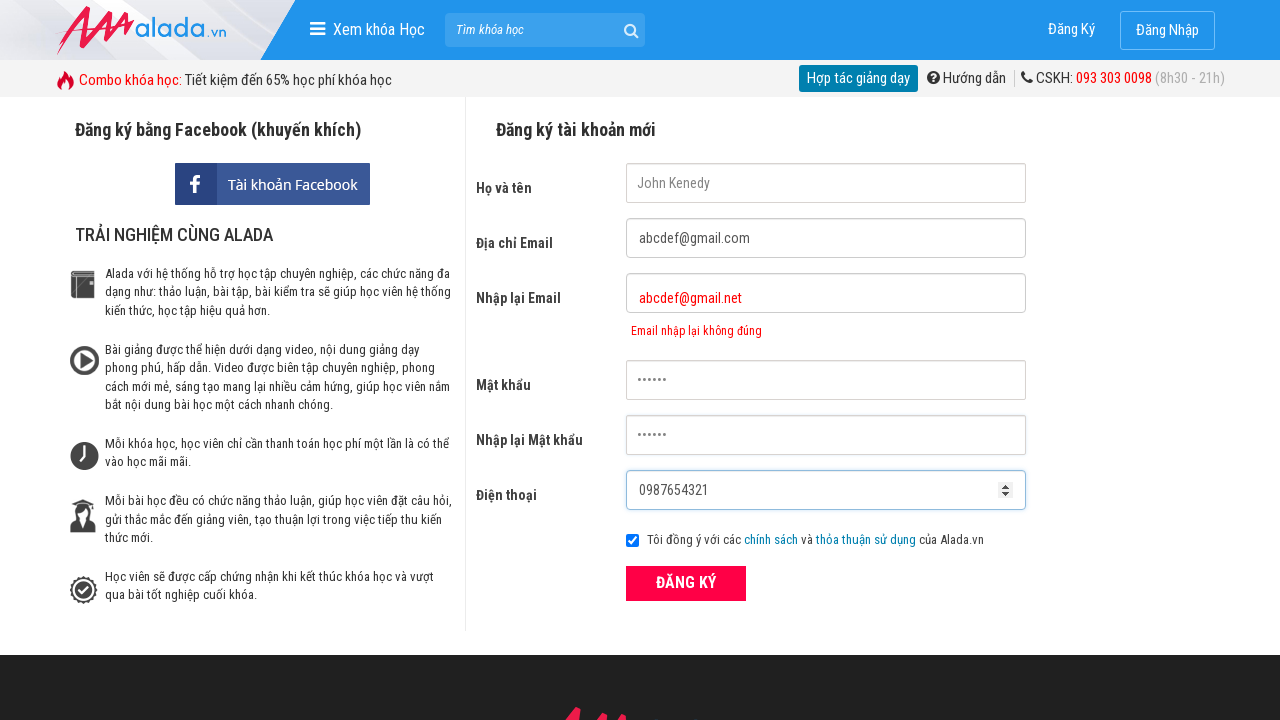

Clicked register button at (686, 583) on xpath=//form[@id='frmLogin']//button[text()='ĐĂNG KÝ']
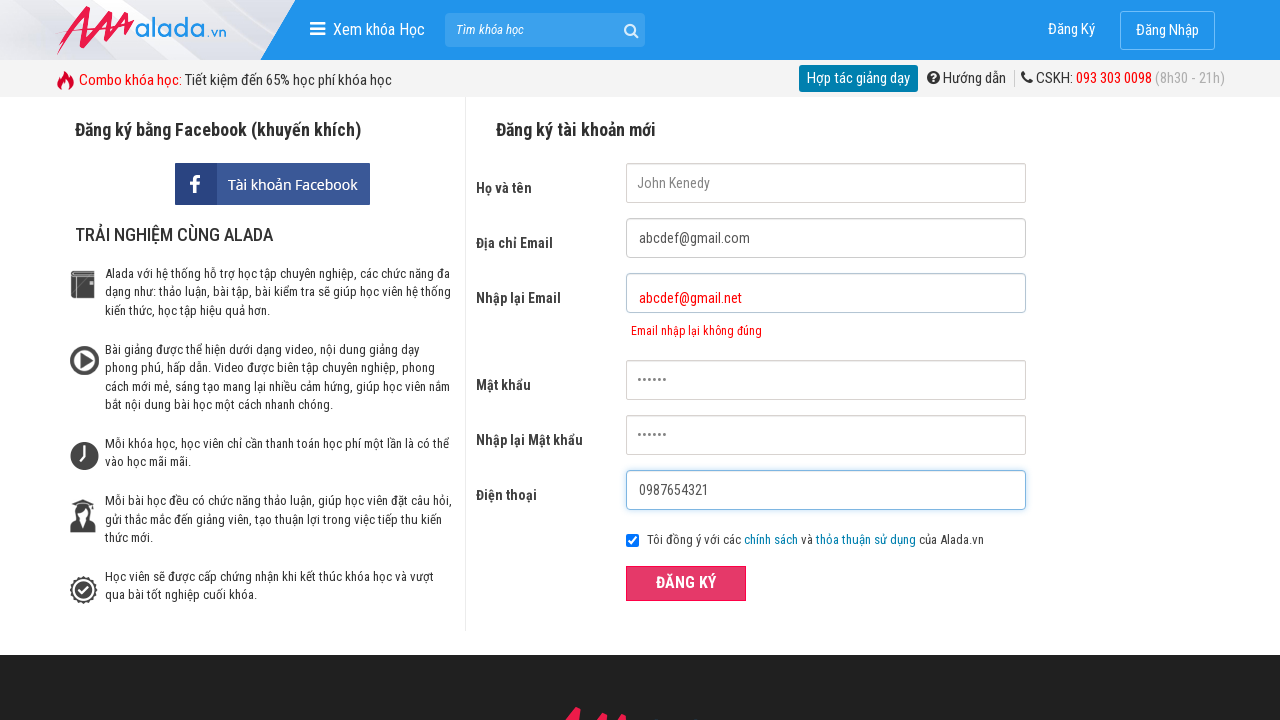

Confirmation email error message appeared, validating mismatched email detection
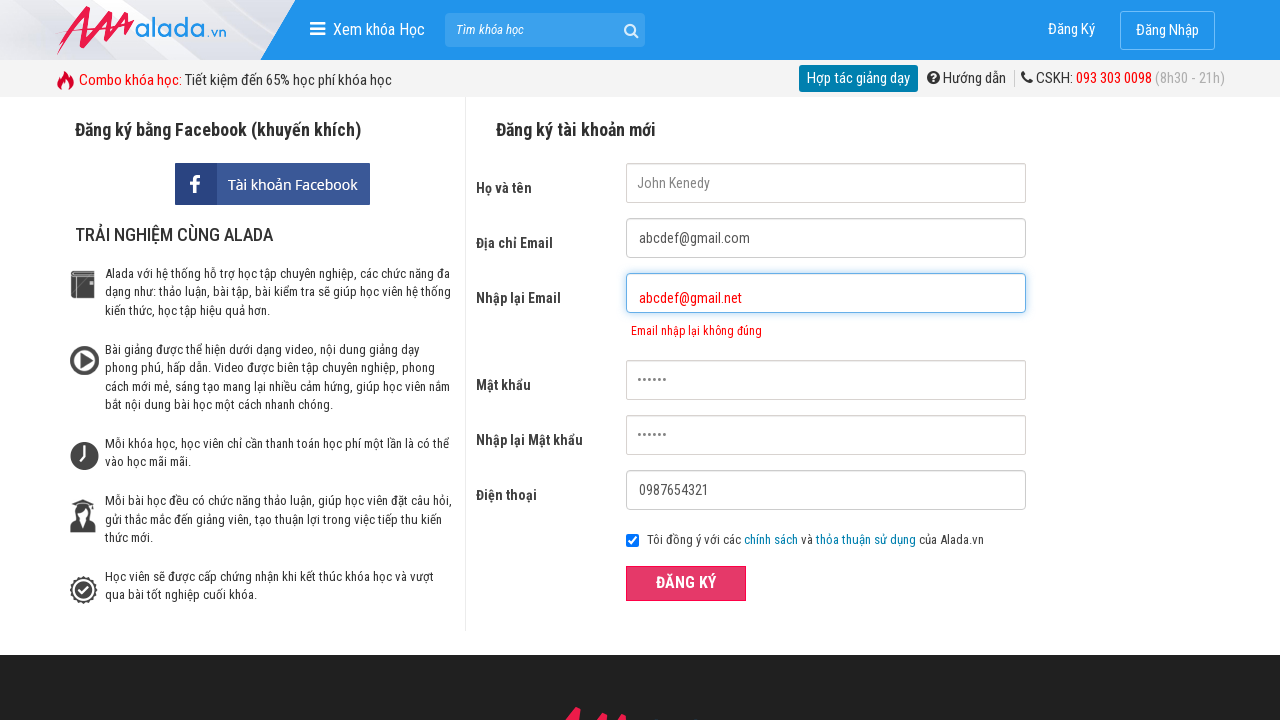

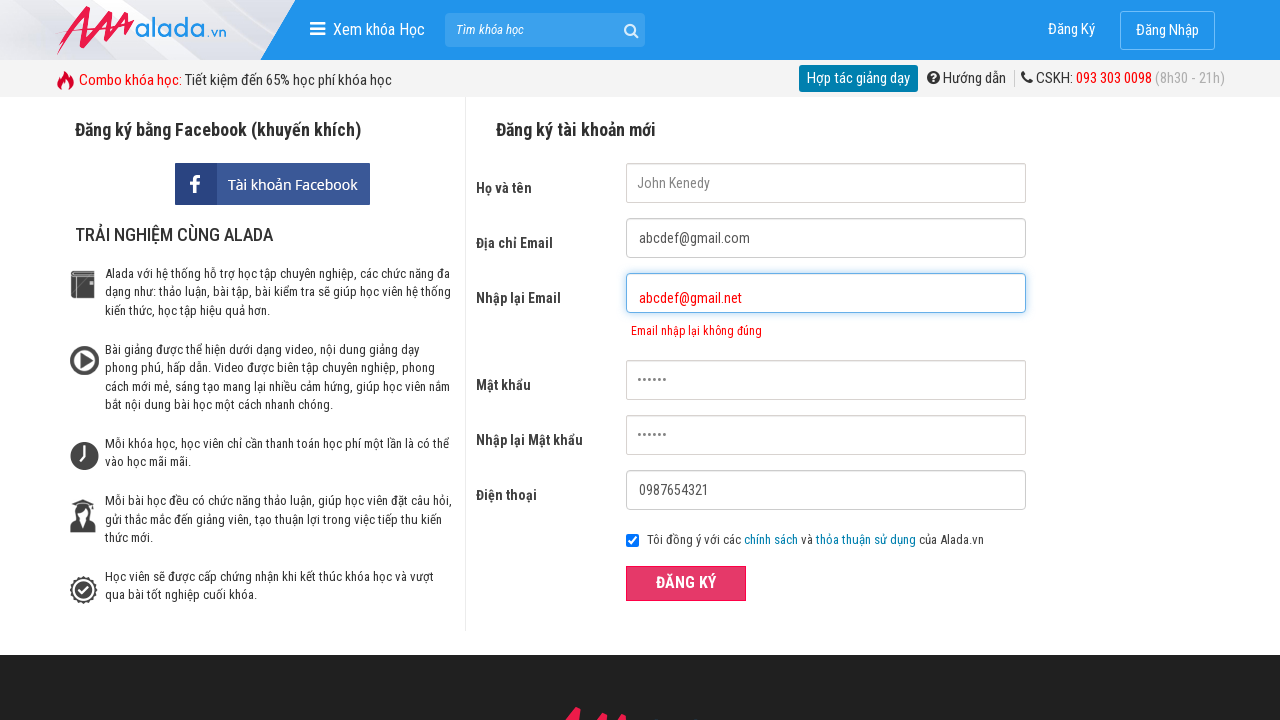